Tests displaying only active (non-completed) items using the Active filter

Starting URL: https://demo.playwright.dev/todomvc

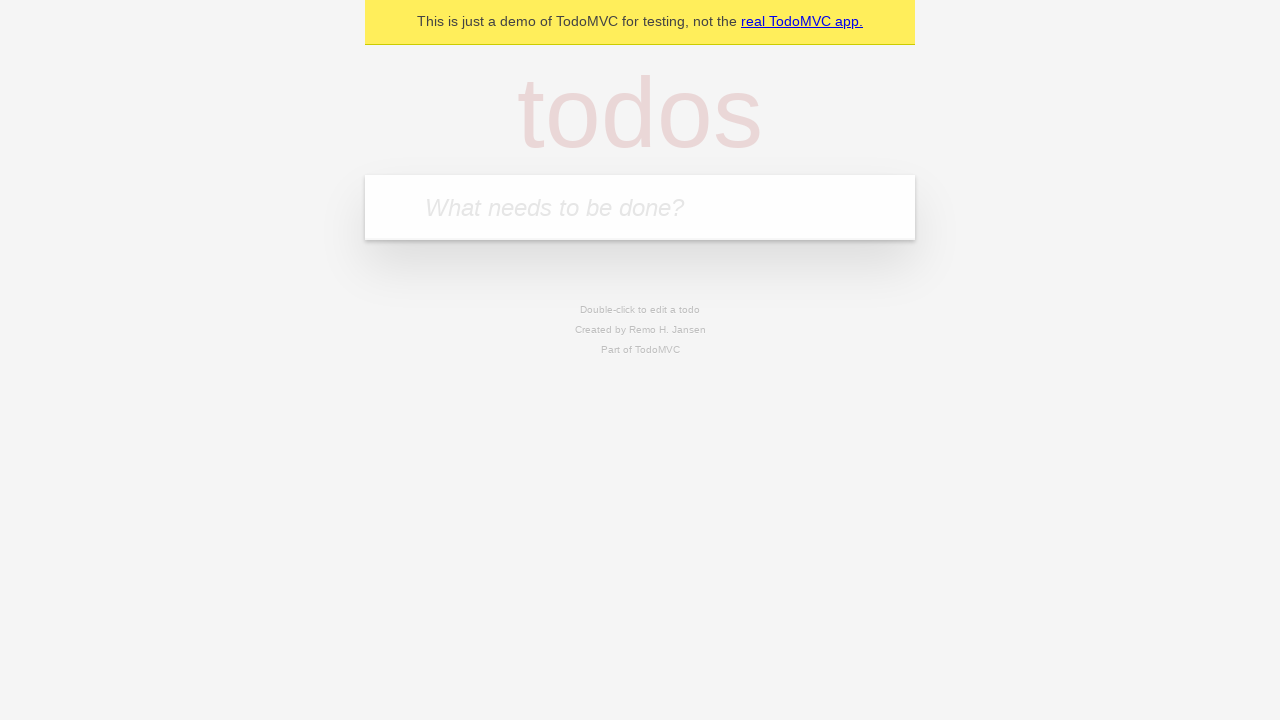

Filled new-todo input with 'buy some cheese' on .new-todo
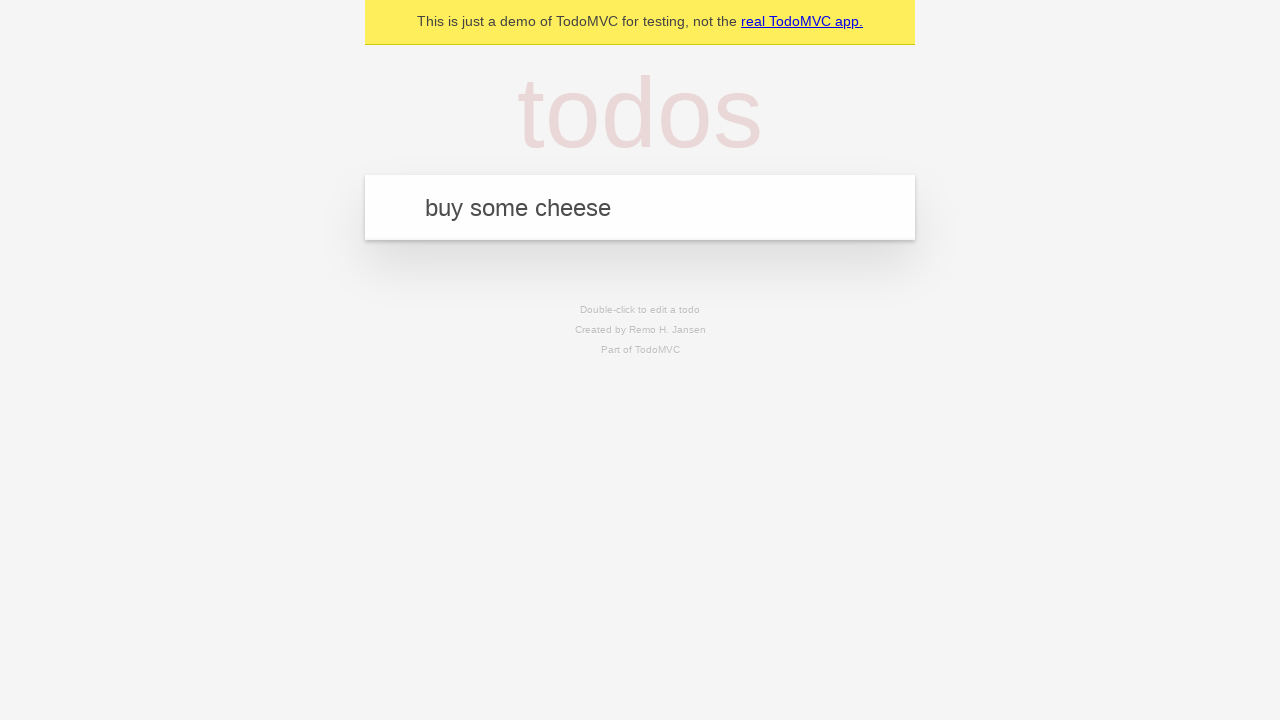

Pressed Enter to add first todo item on .new-todo
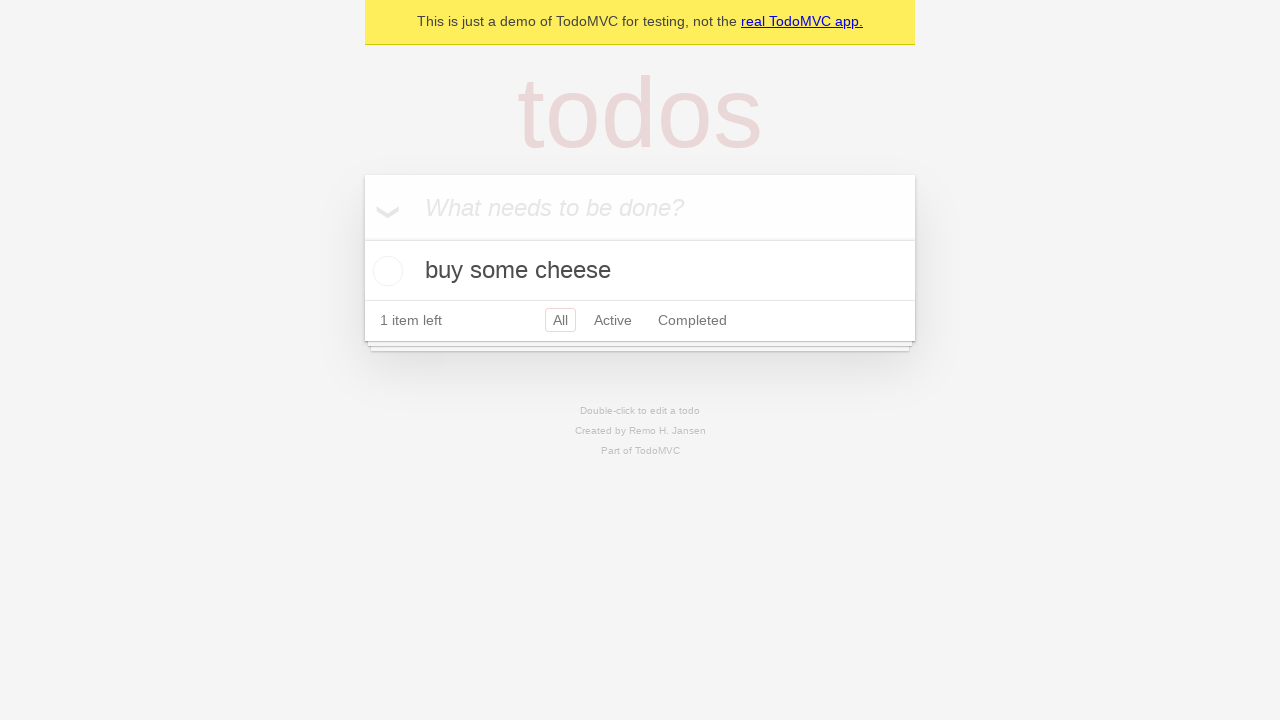

Filled new-todo input with 'feed the cat' on .new-todo
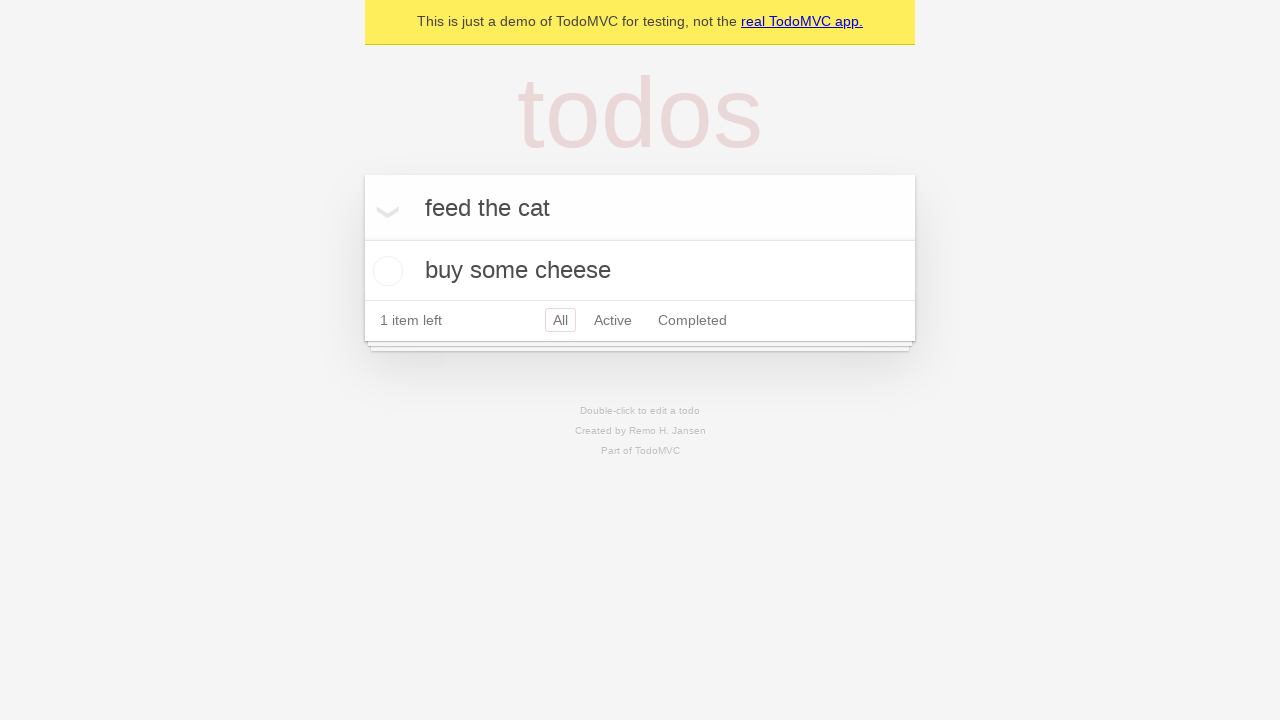

Pressed Enter to add second todo item on .new-todo
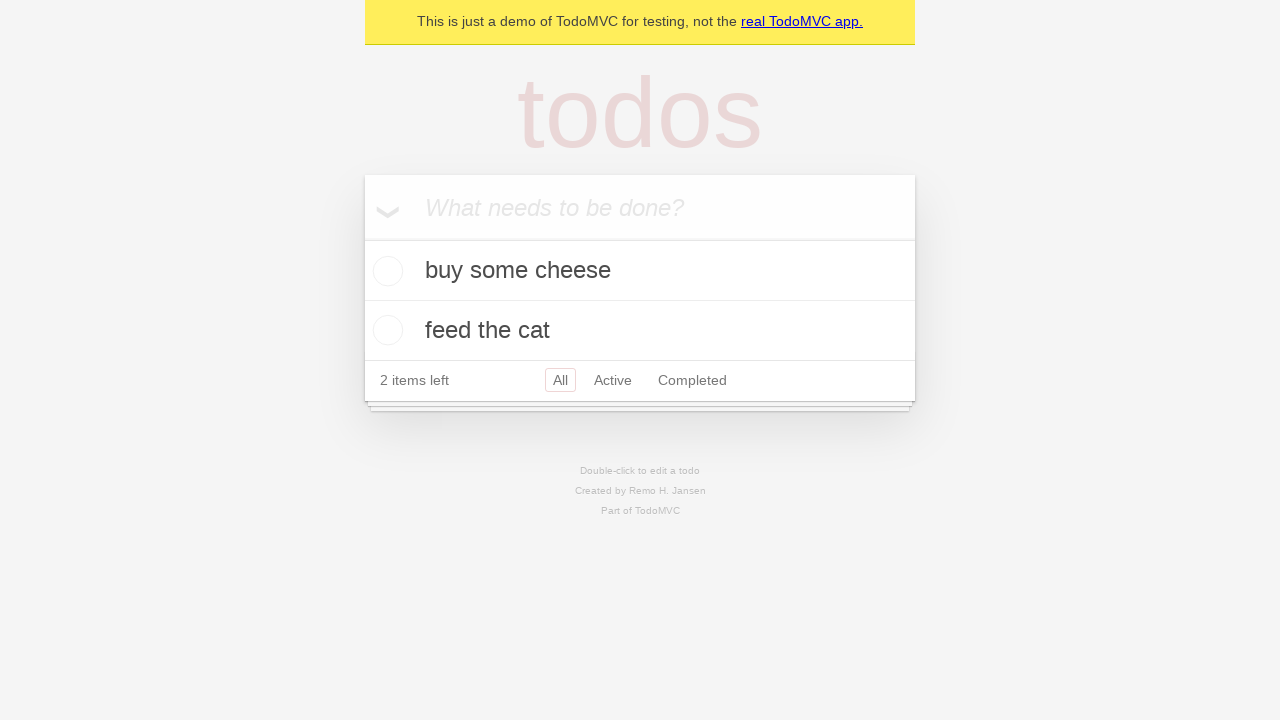

Filled new-todo input with 'book a doctors appointment' on .new-todo
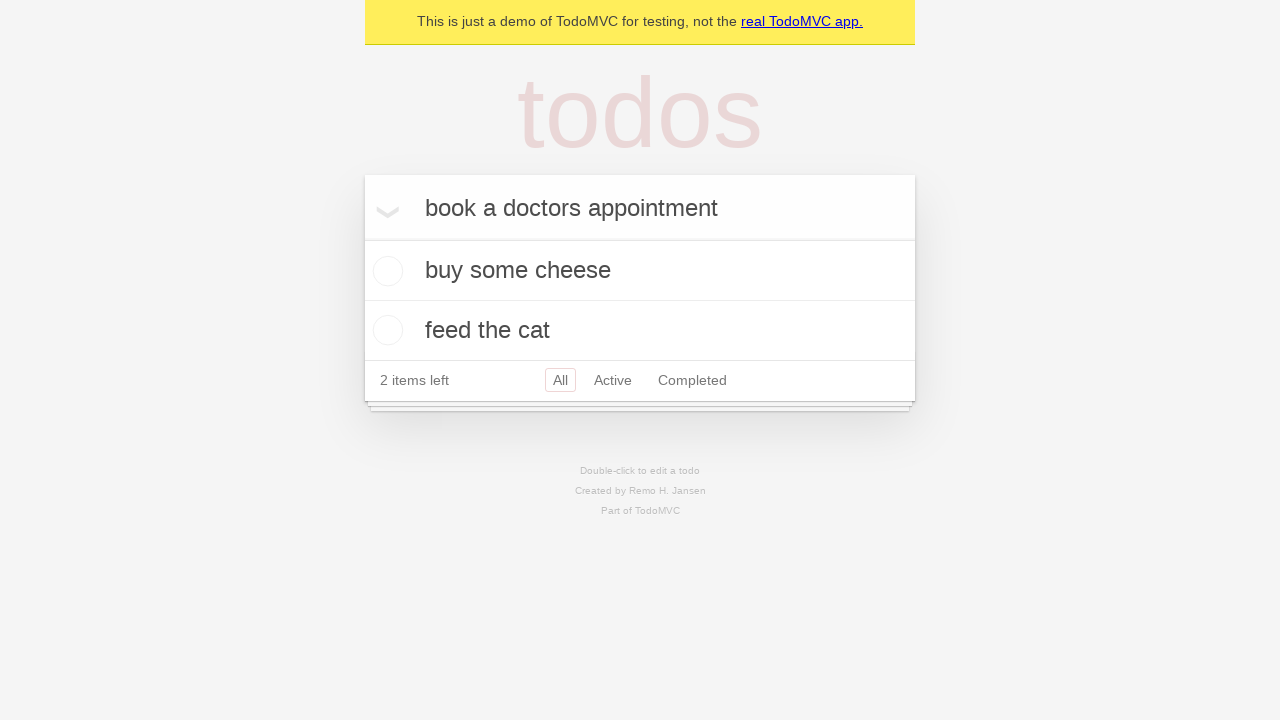

Pressed Enter to add third todo item on .new-todo
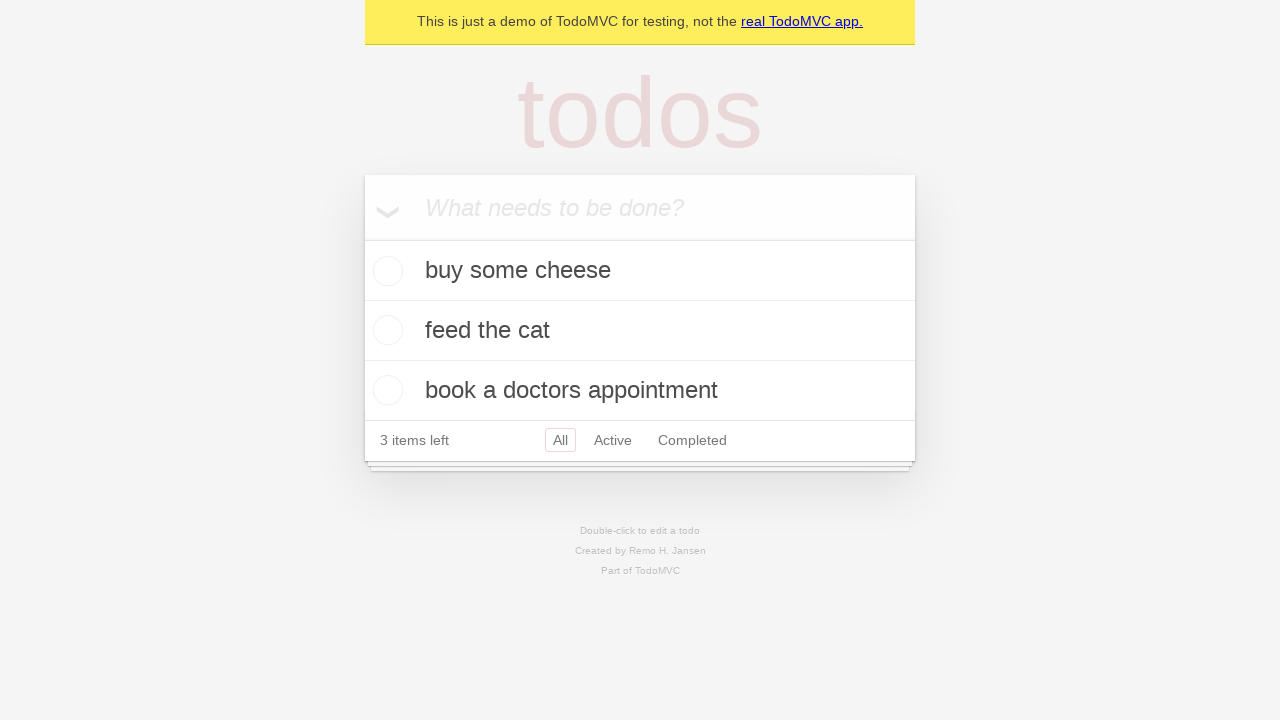

Waited for all three items to be added to the todo list
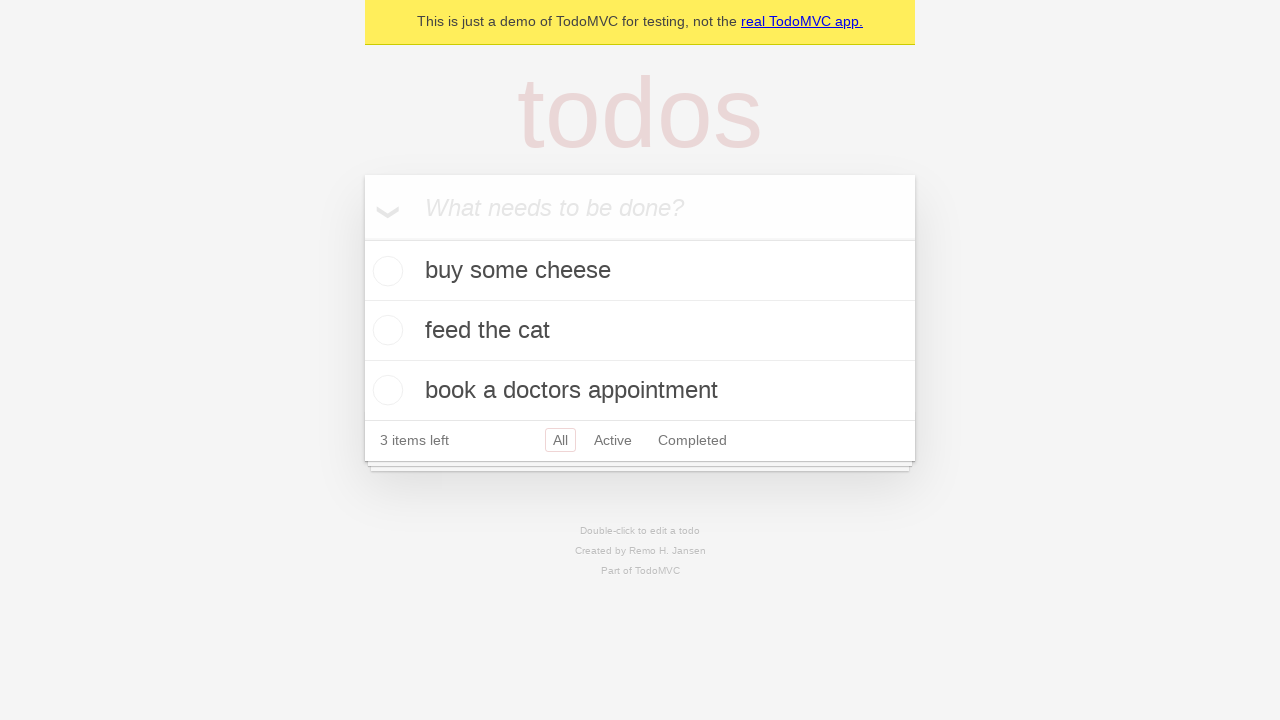

Checked the second todo item as completed at (385, 330) on .todo-list li .toggle >> nth=1
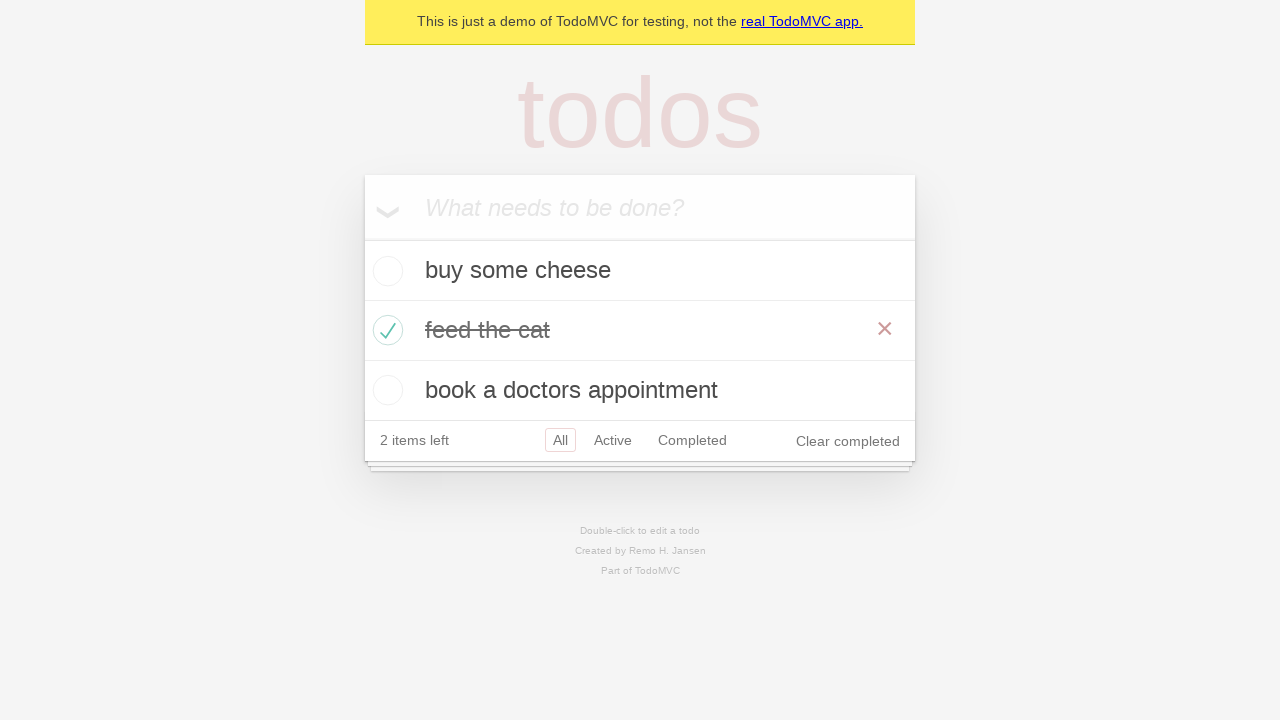

Clicked Active filter to display only non-completed items at (613, 440) on .filters >> text=Active
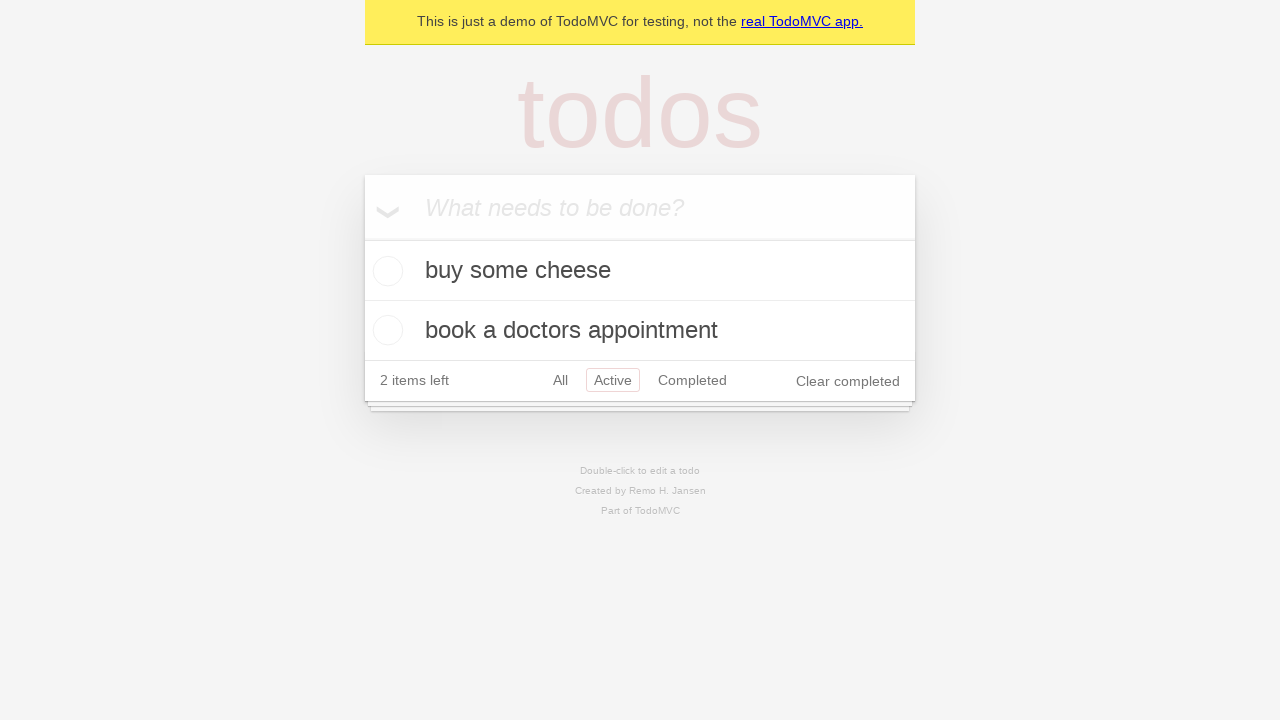

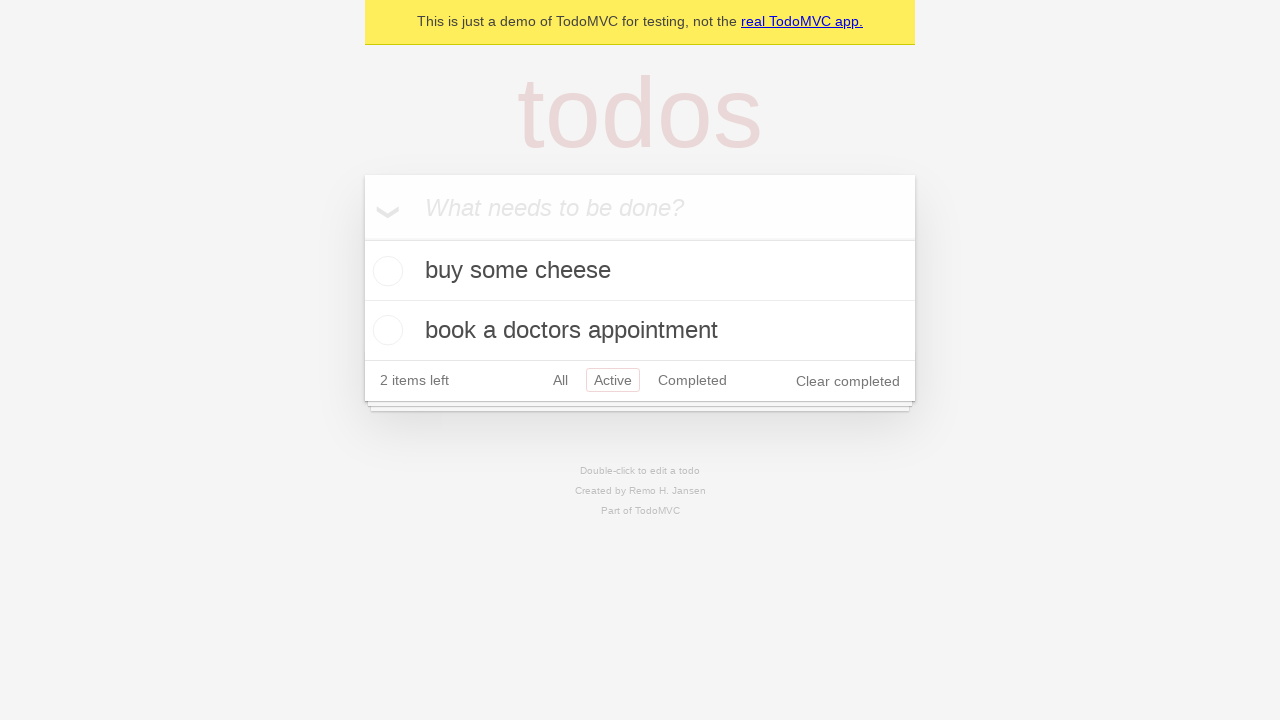